Tests mouse hover and right-click actions on image elements on the hovers demo page

Starting URL: https://the-internet.herokuapp.com/hovers

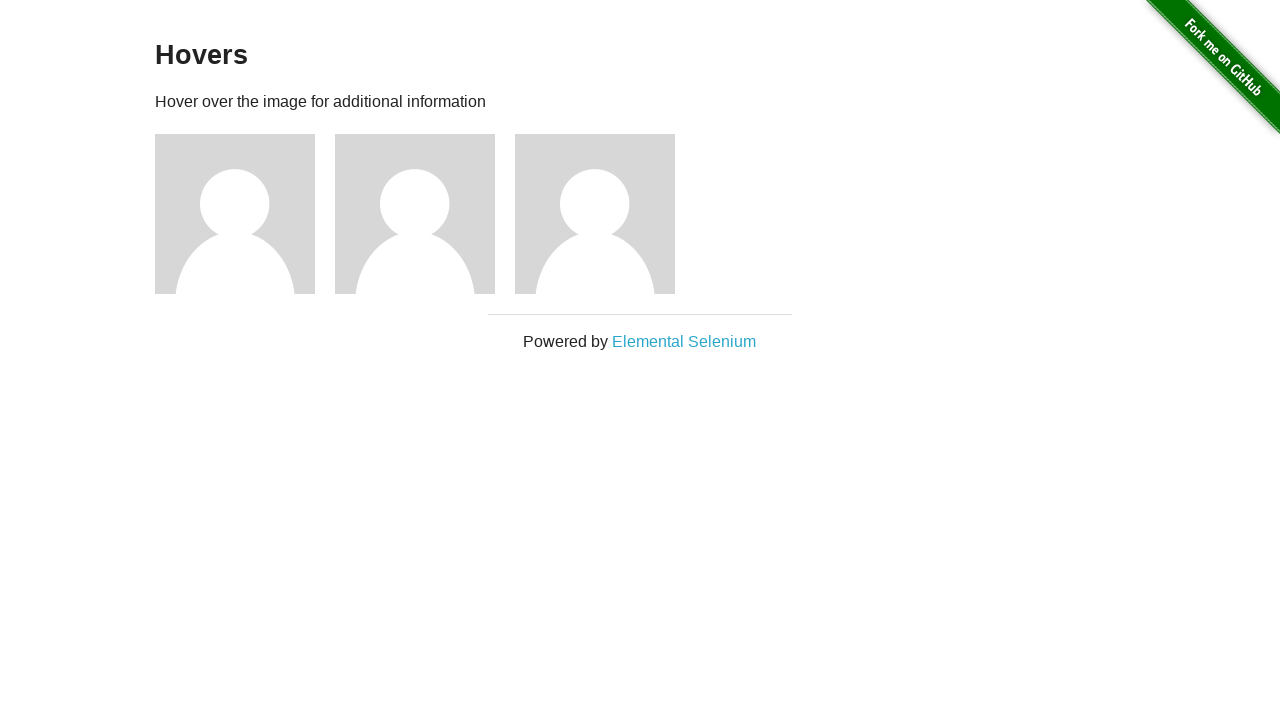

Navigated to hovers demo page
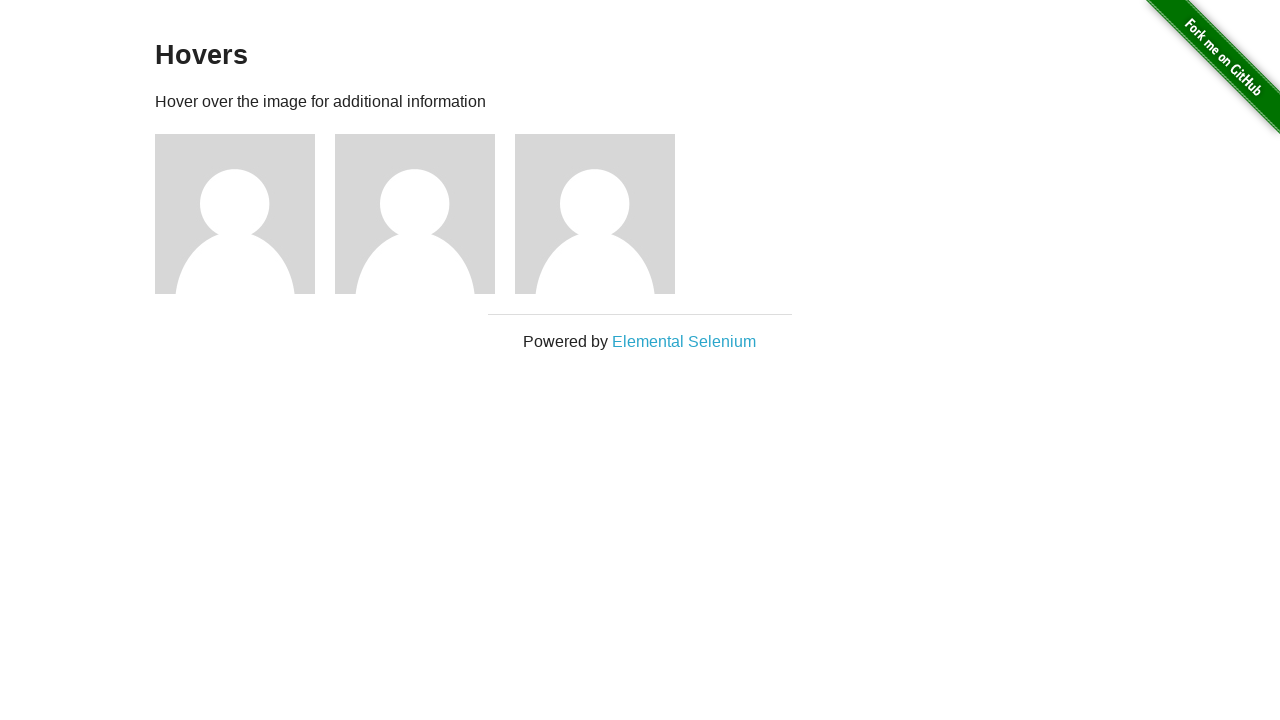

Hovered over the first image element at (235, 214) on xpath=//div[@class='example']//div[1]//img[1]
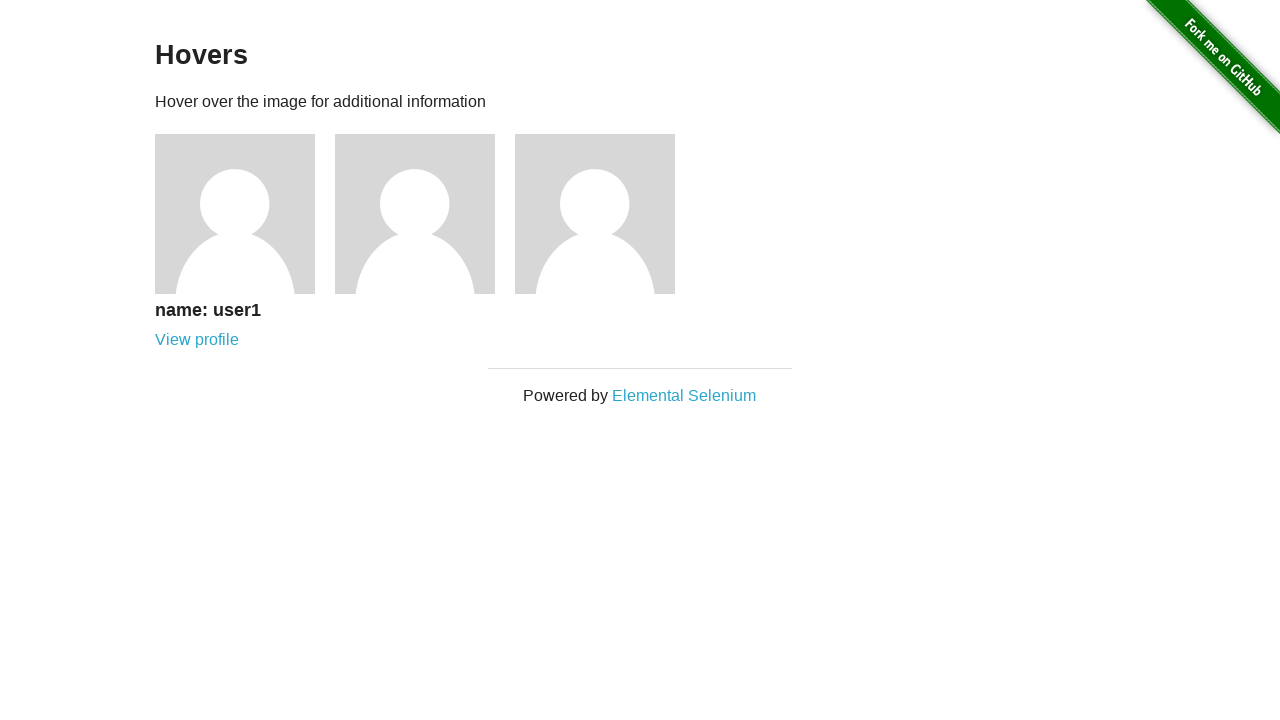

Right-clicked on the second image element at (415, 214) on //div[@class='row']//div[2]//img[1]
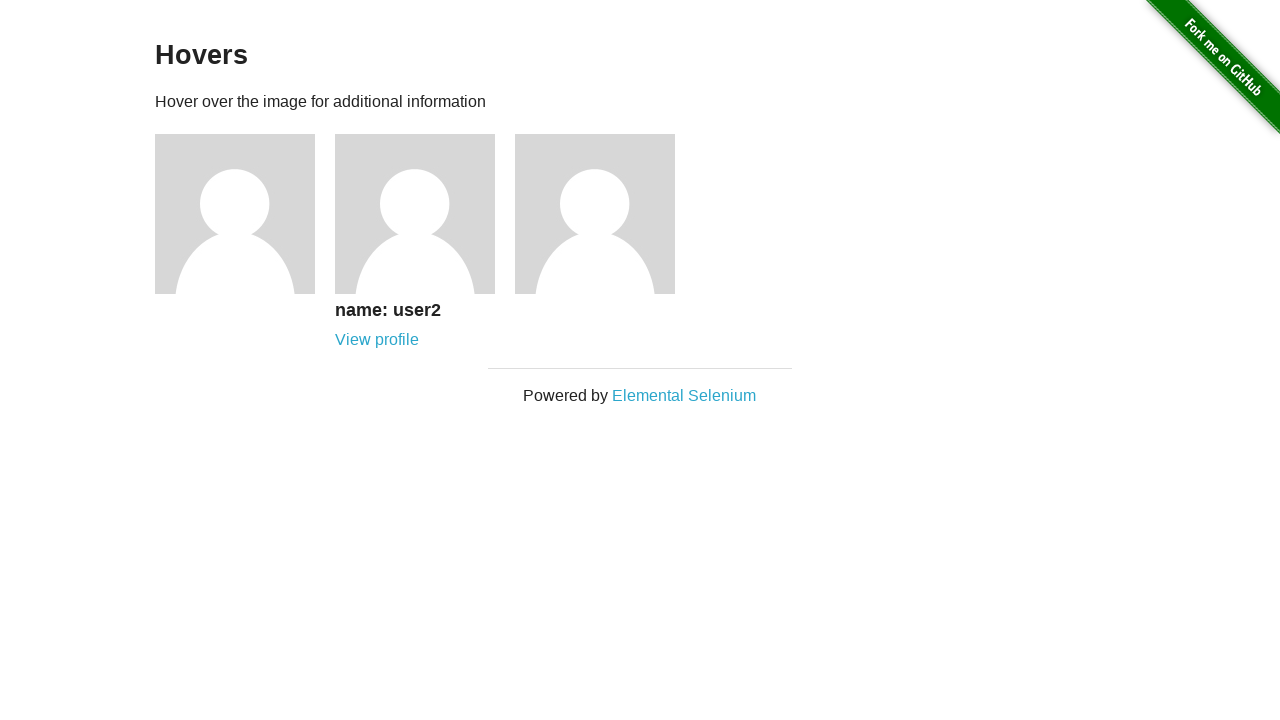

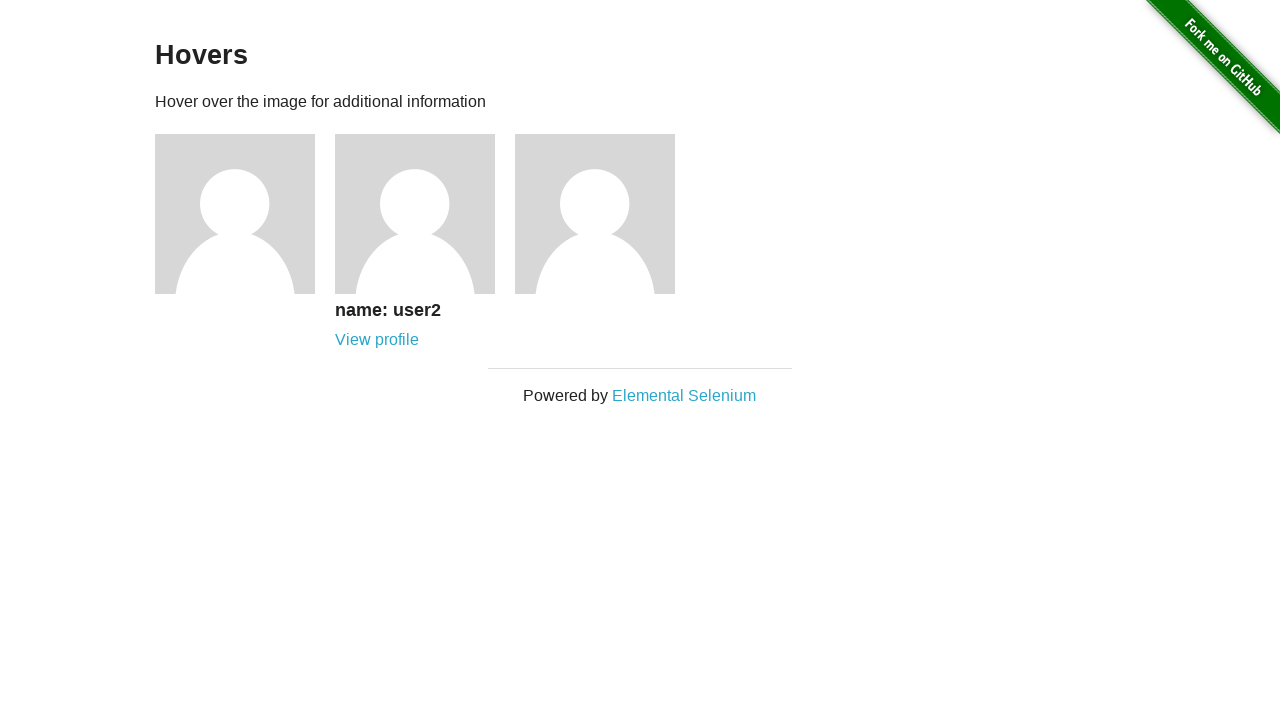